Tests device fingerprint manipulation by navigating to Shopee, injecting fingerprint scripts to override browser properties, then navigating to a Shopee Live page to verify the fingerprint persists across page navigation.

Starting URL: https://shopee.co.id

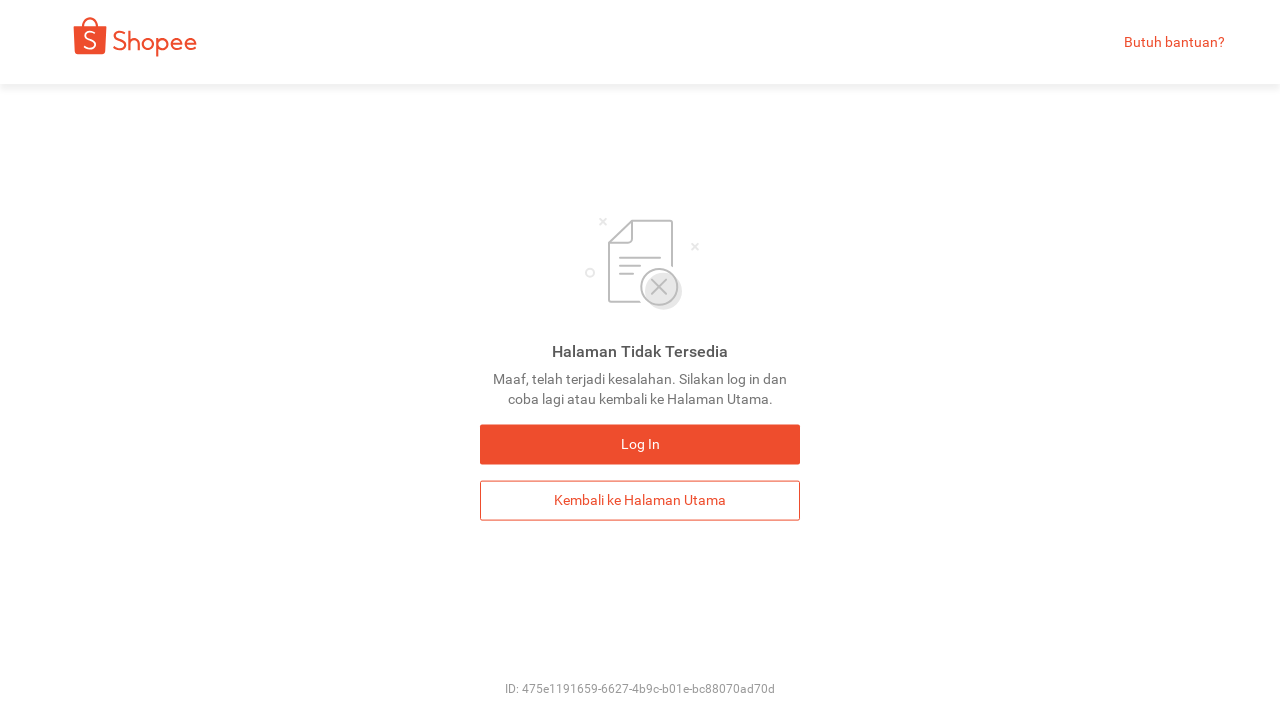

Injected device fingerprint manipulation script with device ID and overridden navigator/screen properties
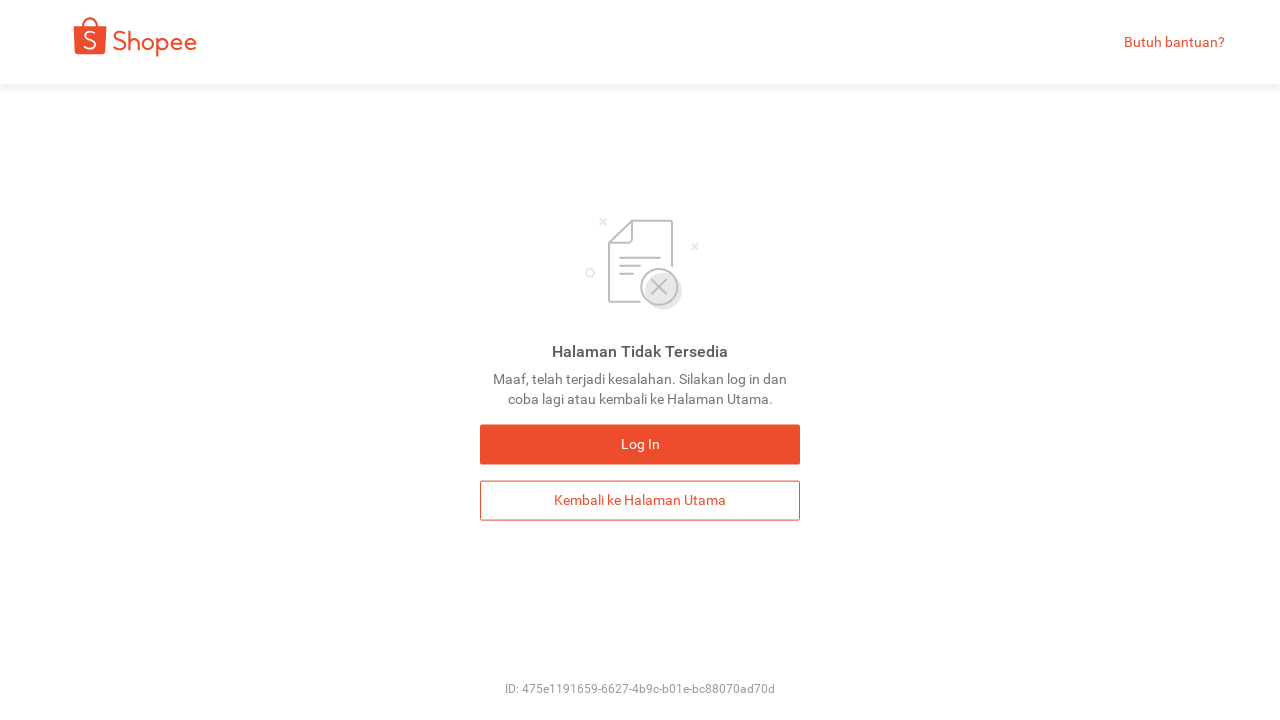

Waited for page network to become idle
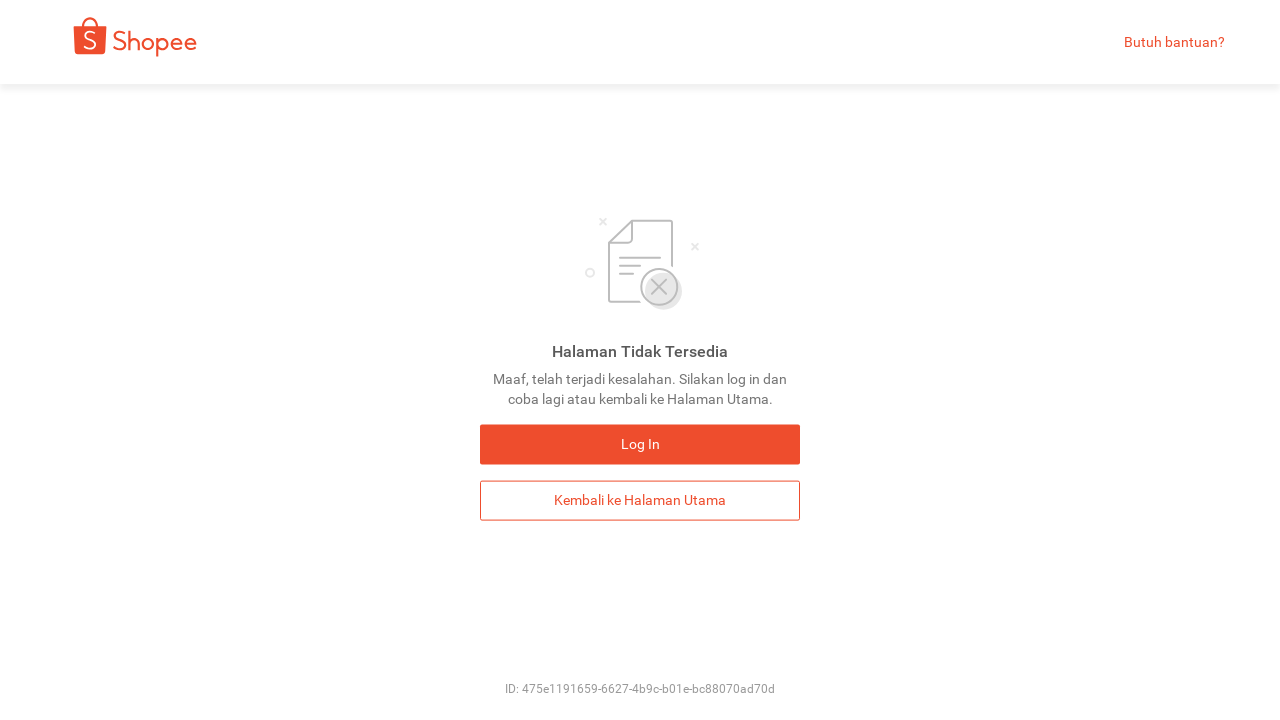

Verified device fingerprint properties: device_id=EB84Y1Y9VYHJE5UYRY19H2HQEJBB1T8E, deviceMemory=8, hardwareConcurrency=8, screen=1920x1080
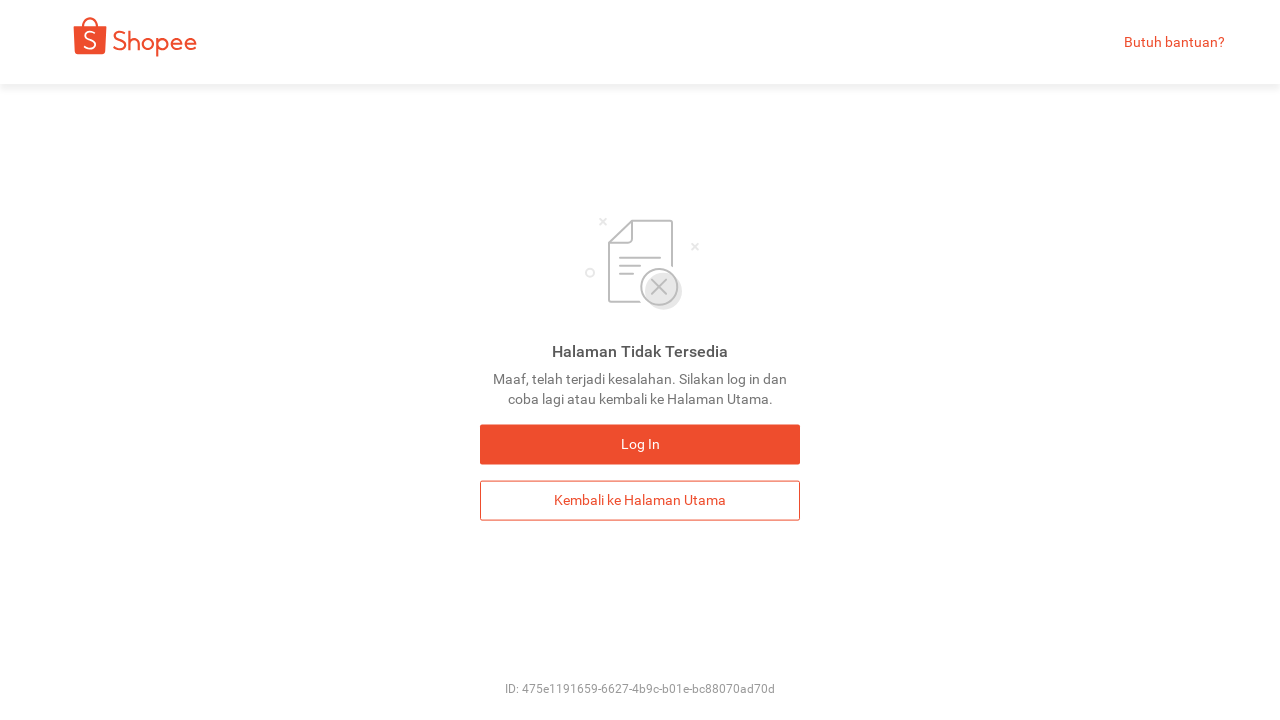

Navigated to Shopee Live page
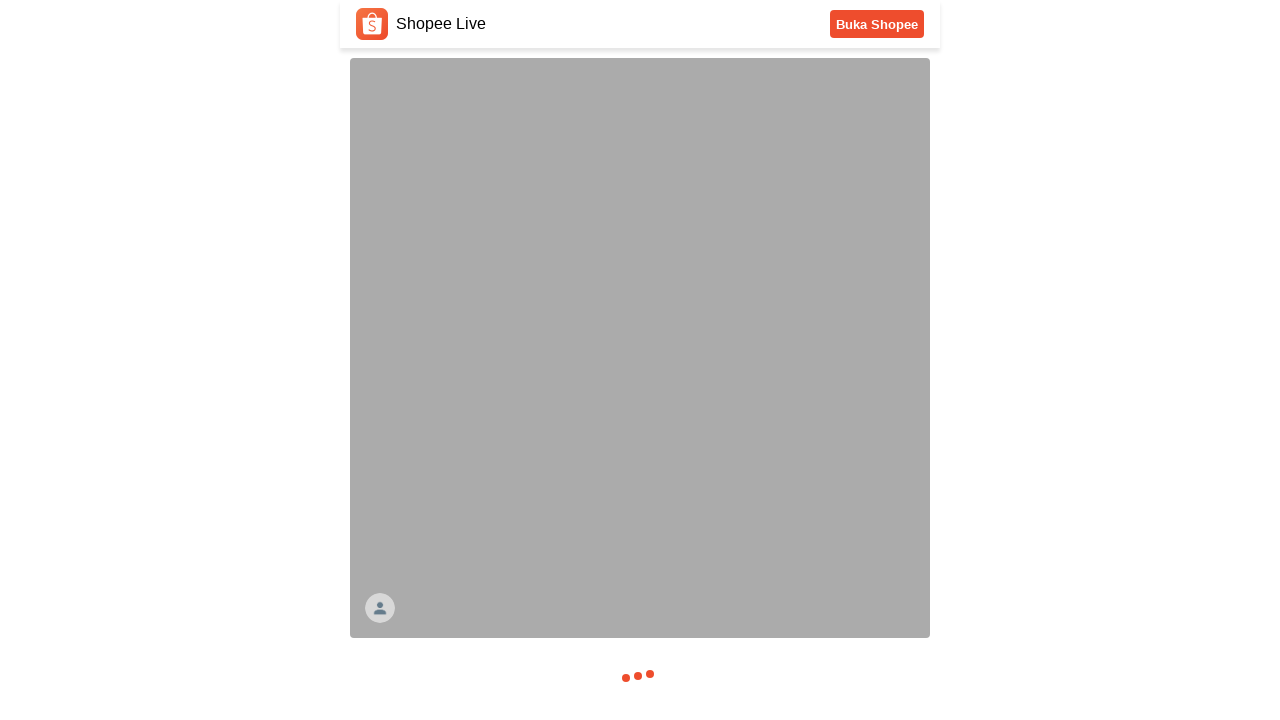

Re-injected device fingerprint script on Shopee Live page
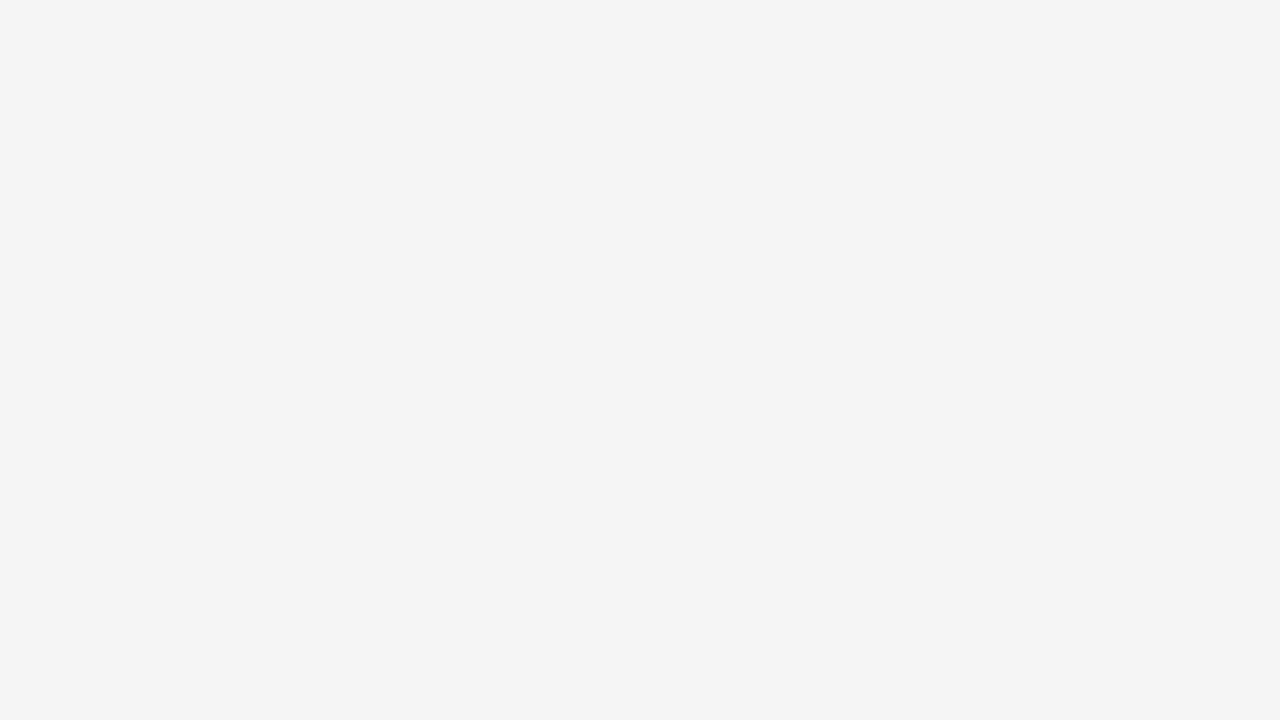

Waited for Shopee Live page network to become idle
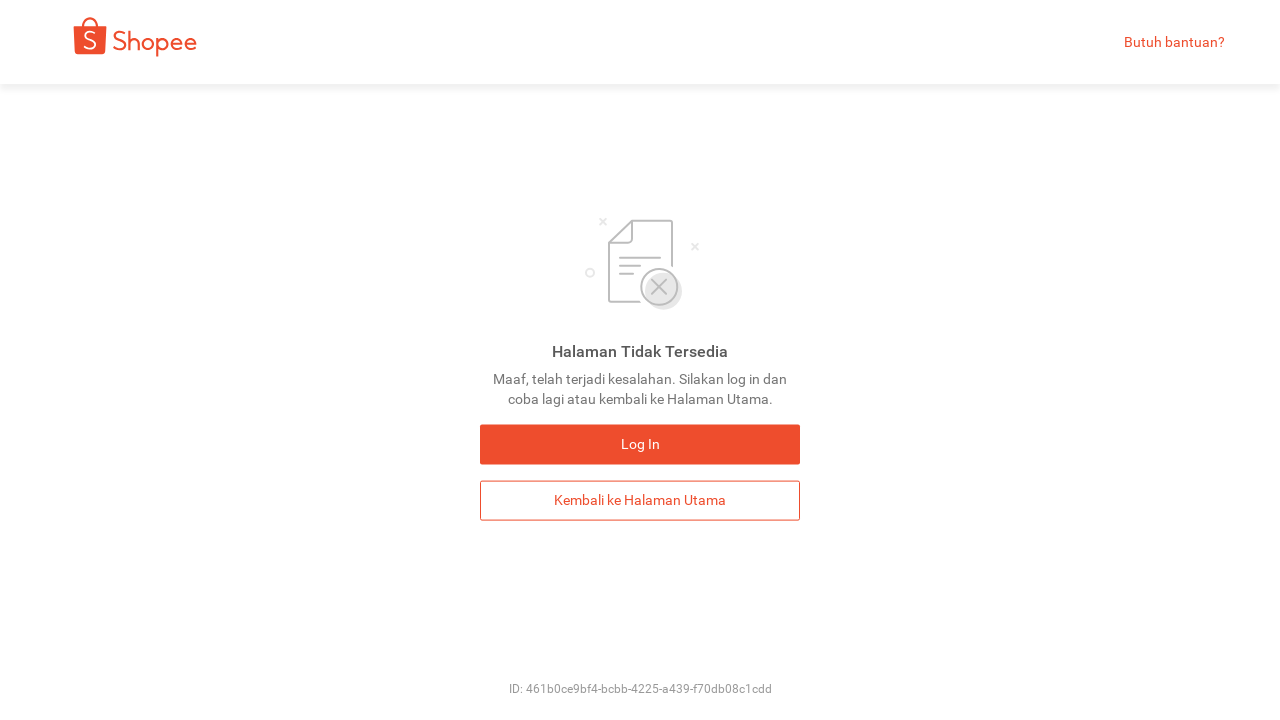

Verified device_id persisted across navigation: EB84Y1Y9VYHJE5UYRY19H2HQEJBB1T8E
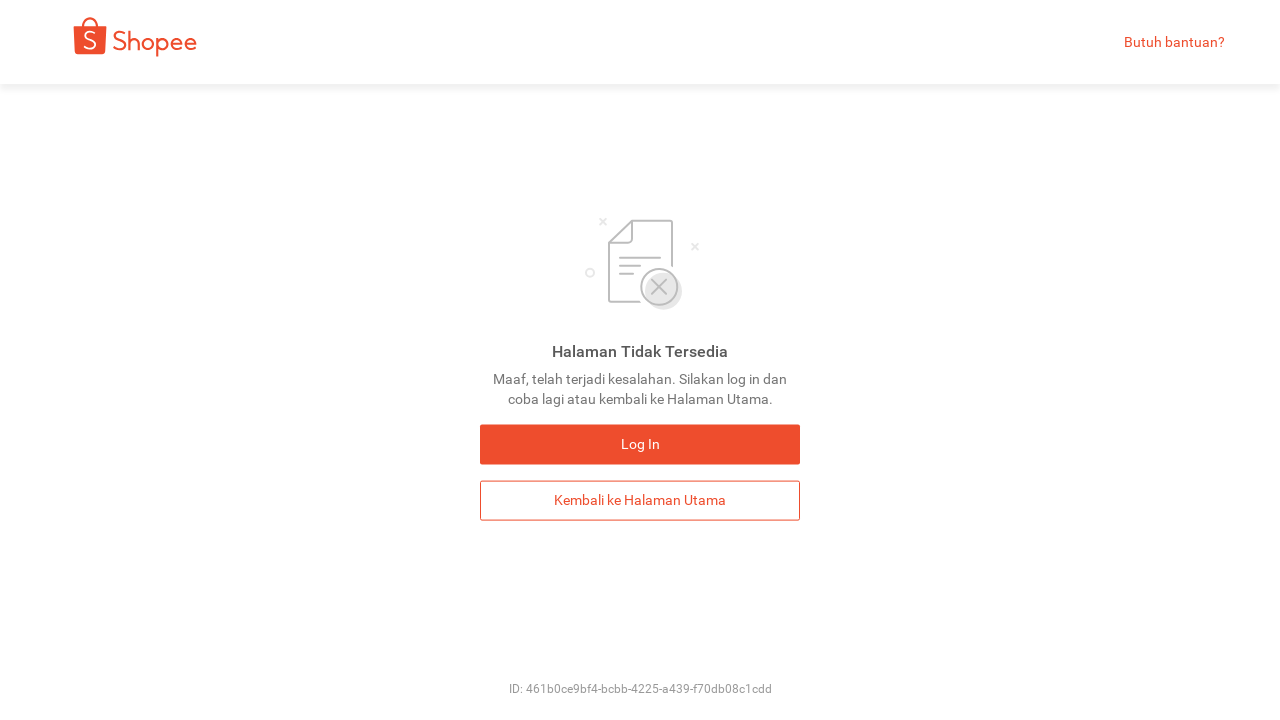

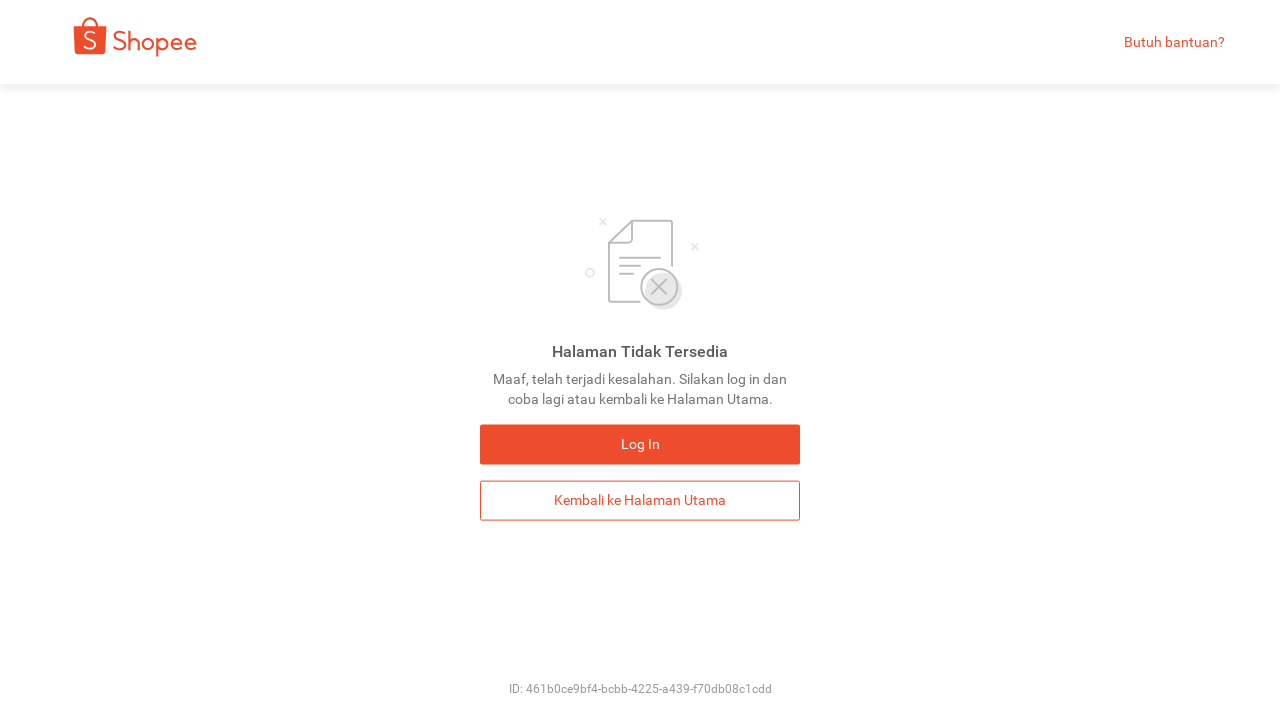